Navigates to Flipkart homepage, maximizes the browser window, and takes a screenshot of the page.

Starting URL: https://www.flipkart.com/

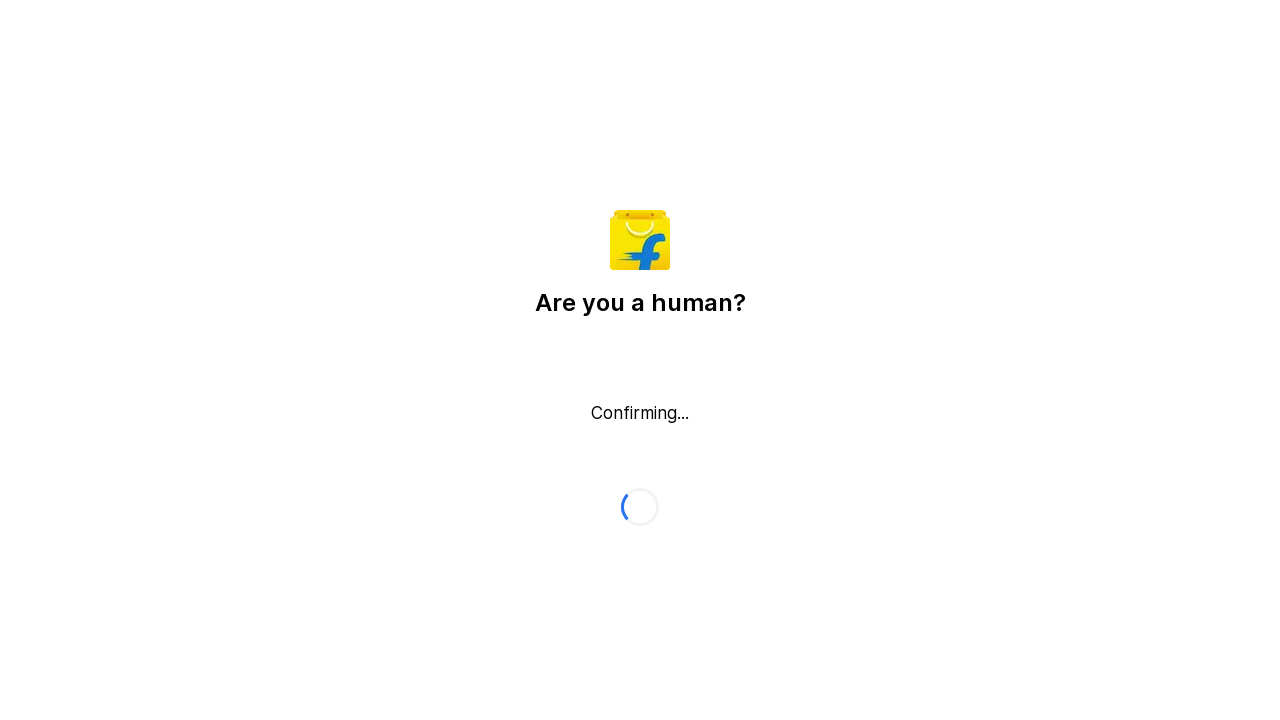

Navigated to Flipkart homepage
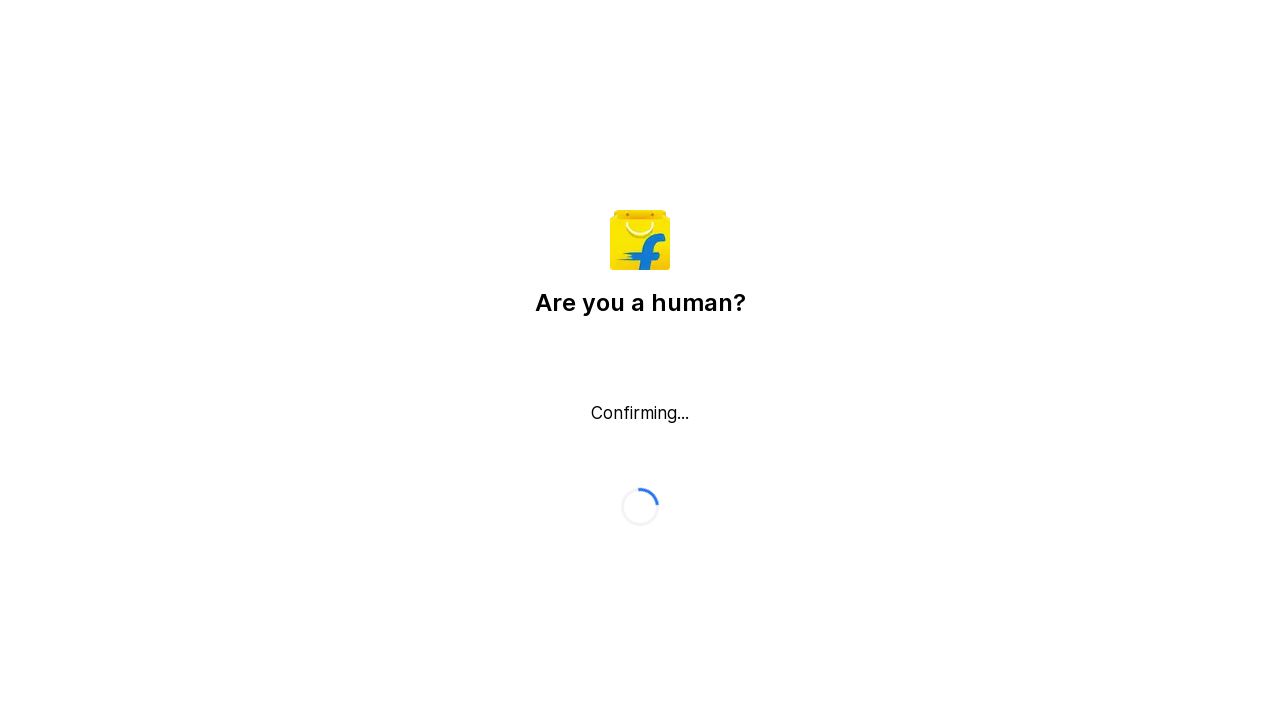

Maximized browser window to 1920x1080
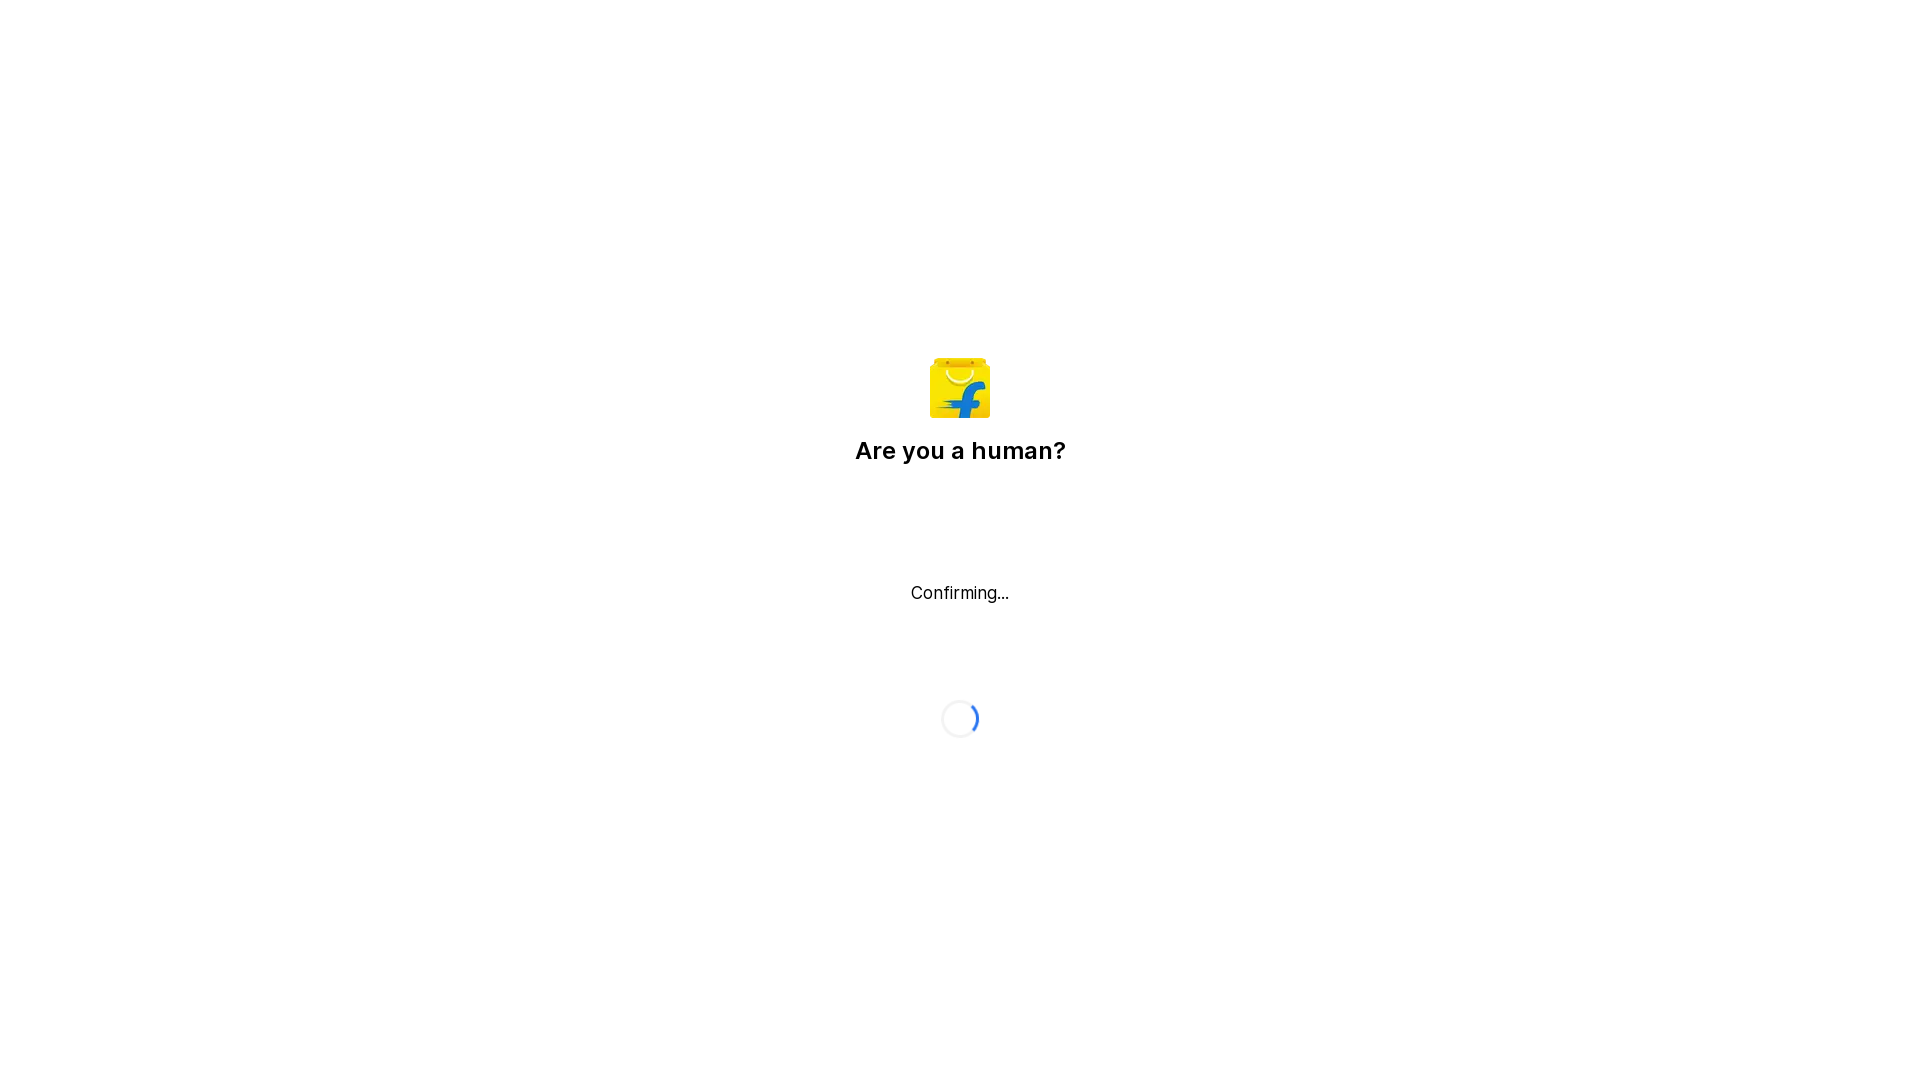

Waited for page to fully load (networkidle)
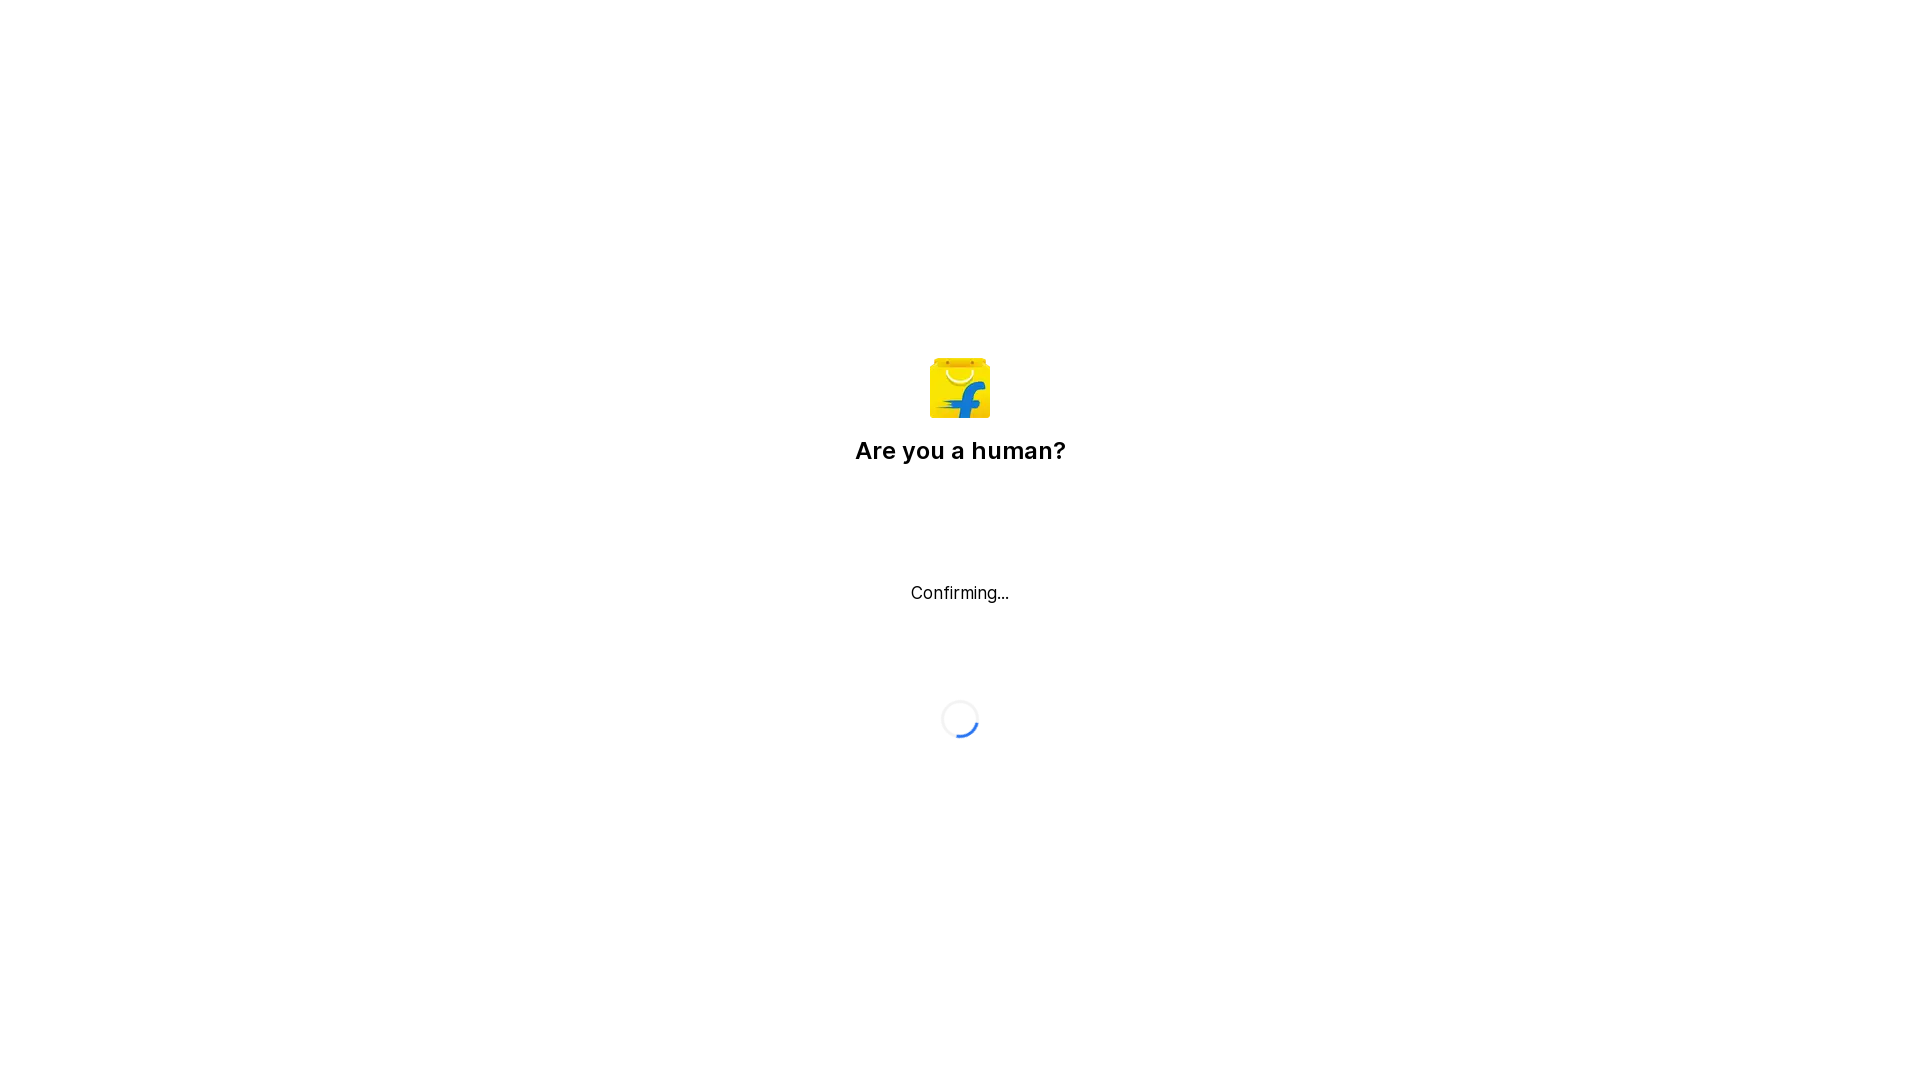

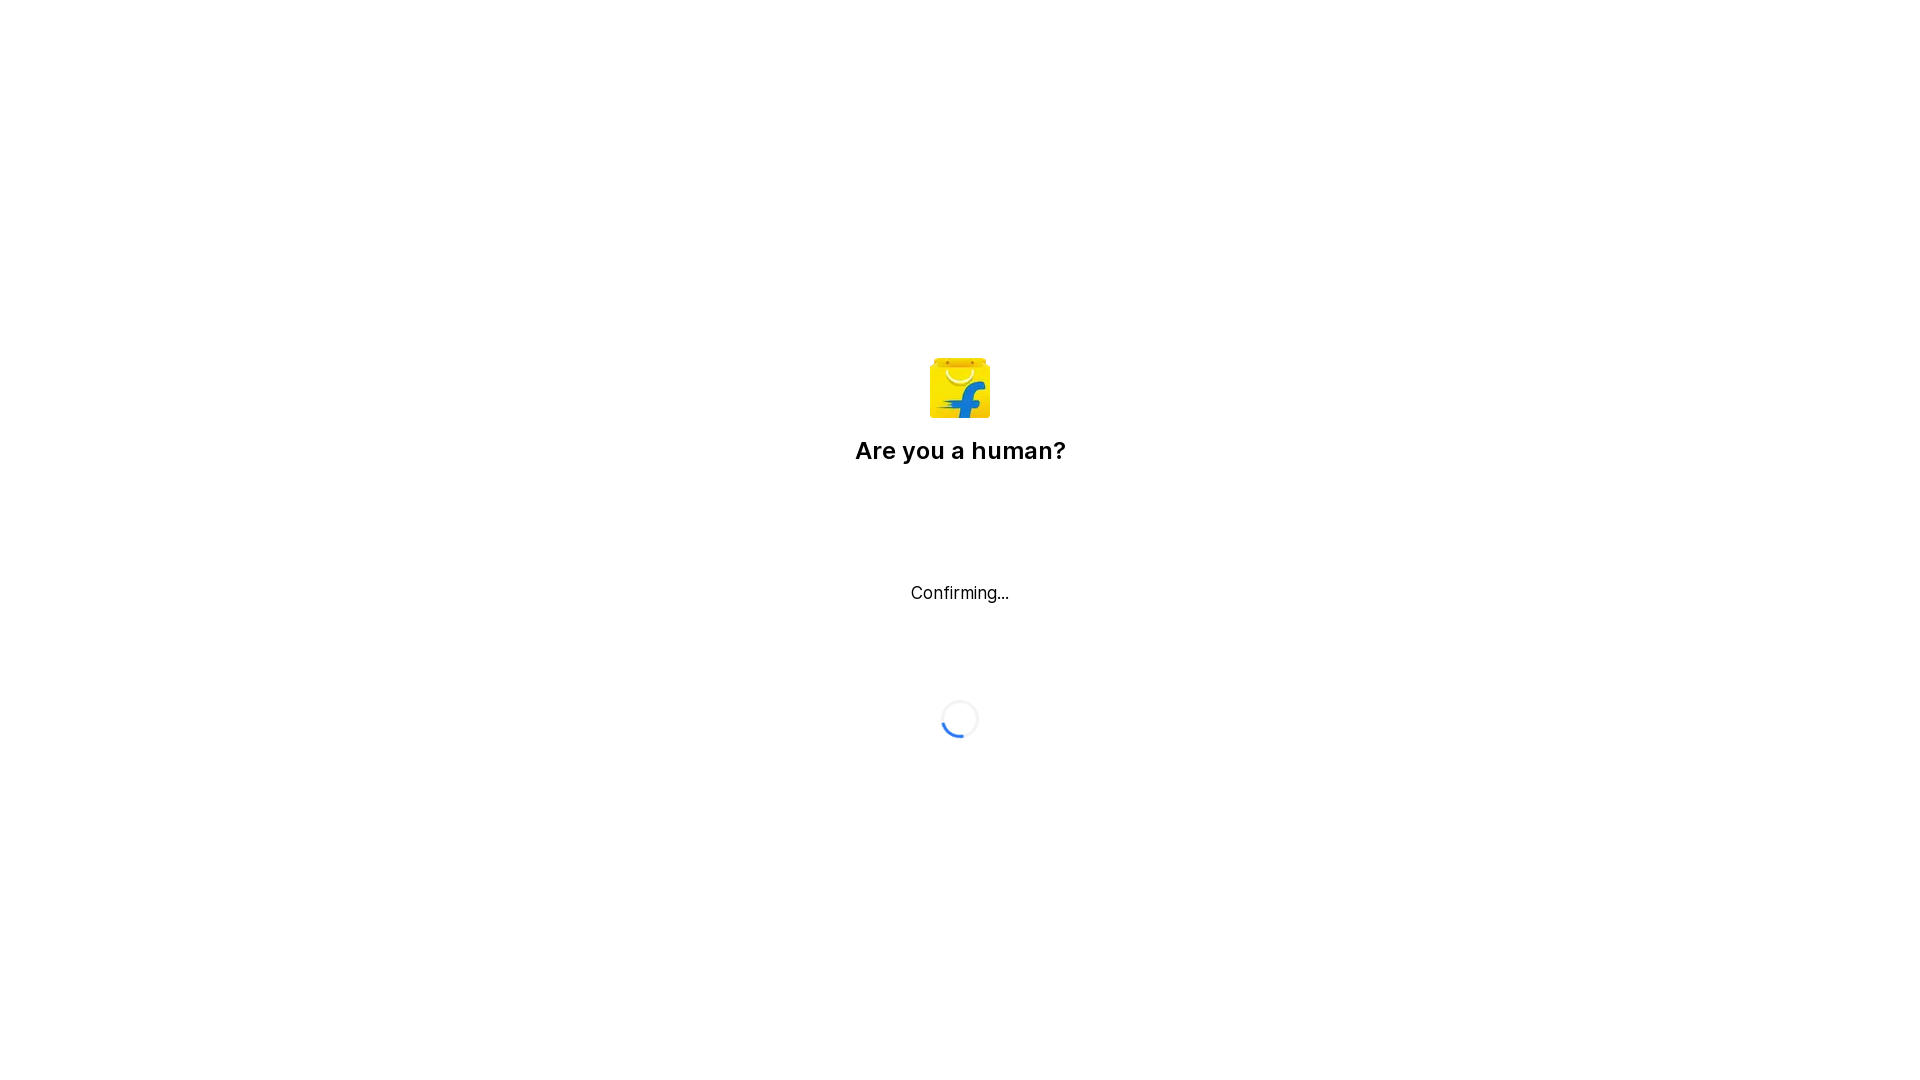